Tests clicking on Add/Remove Elements link and then clicking the Add Element button

Starting URL: https://the-internet.herokuapp.com/

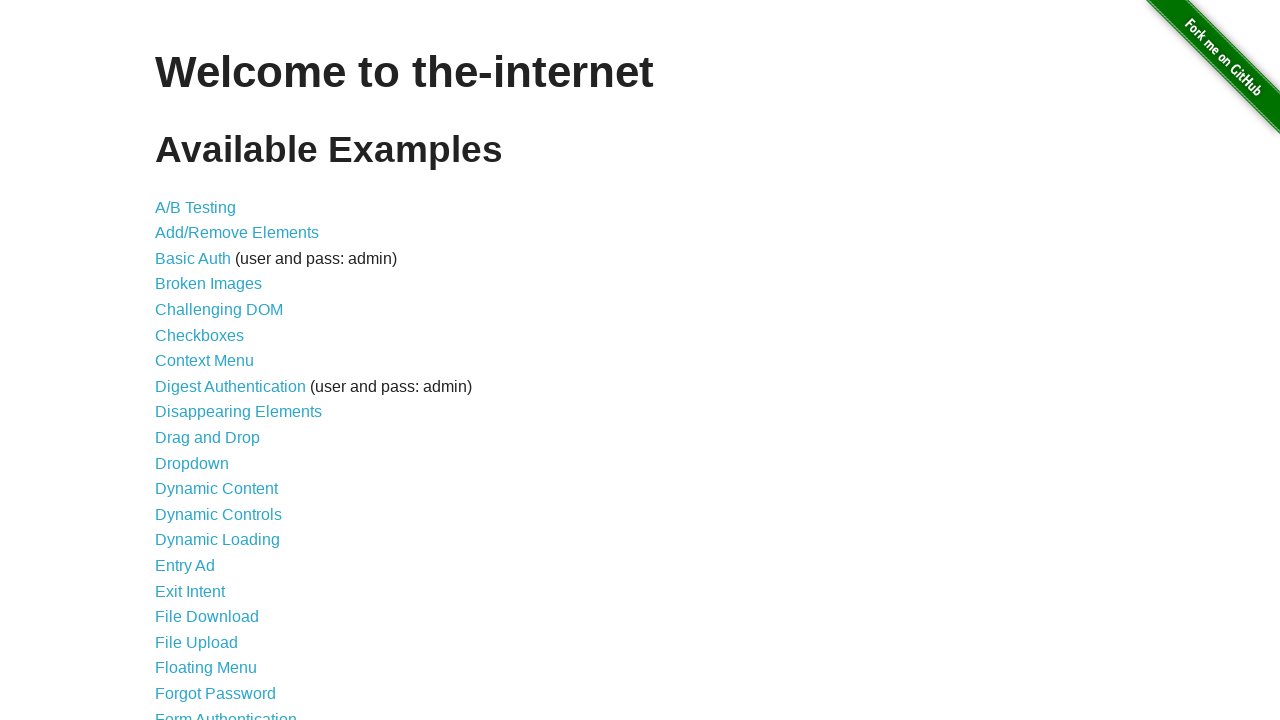

Clicked on Add/Remove Elements link at (237, 233) on text=Add/Remove Elements
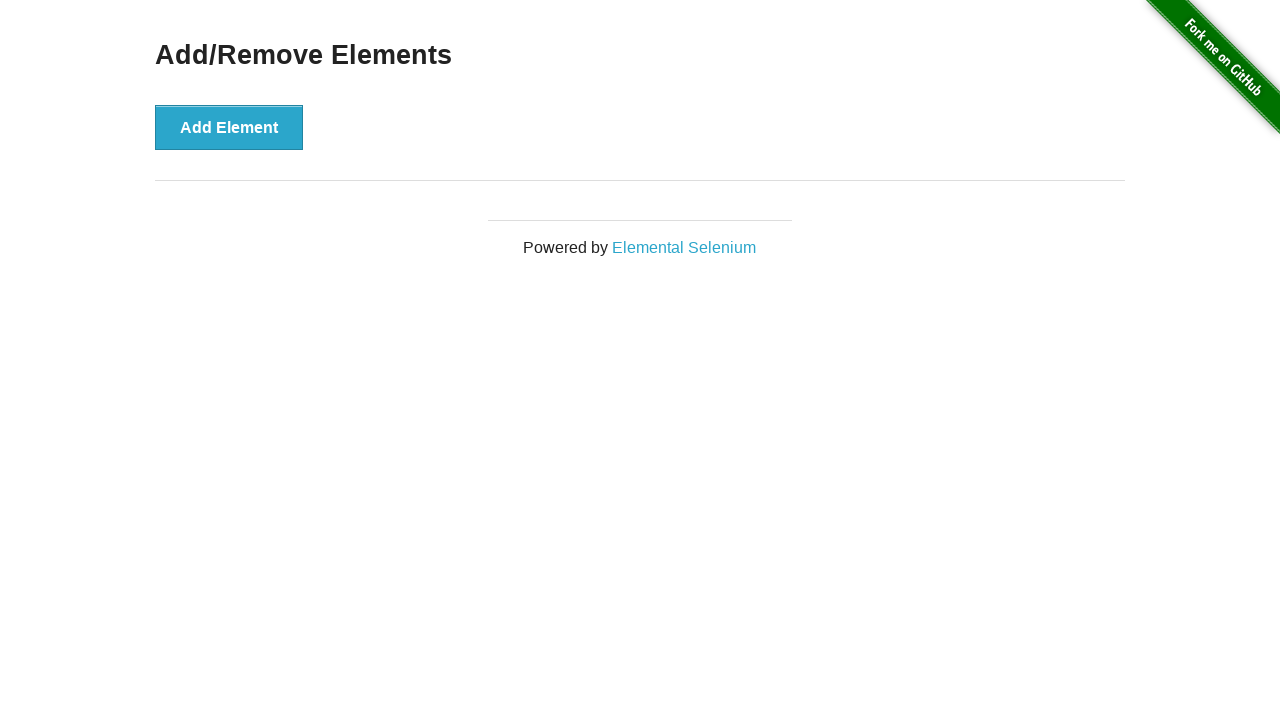

Clicked on Add Element button at (229, 127) on text=Add Element
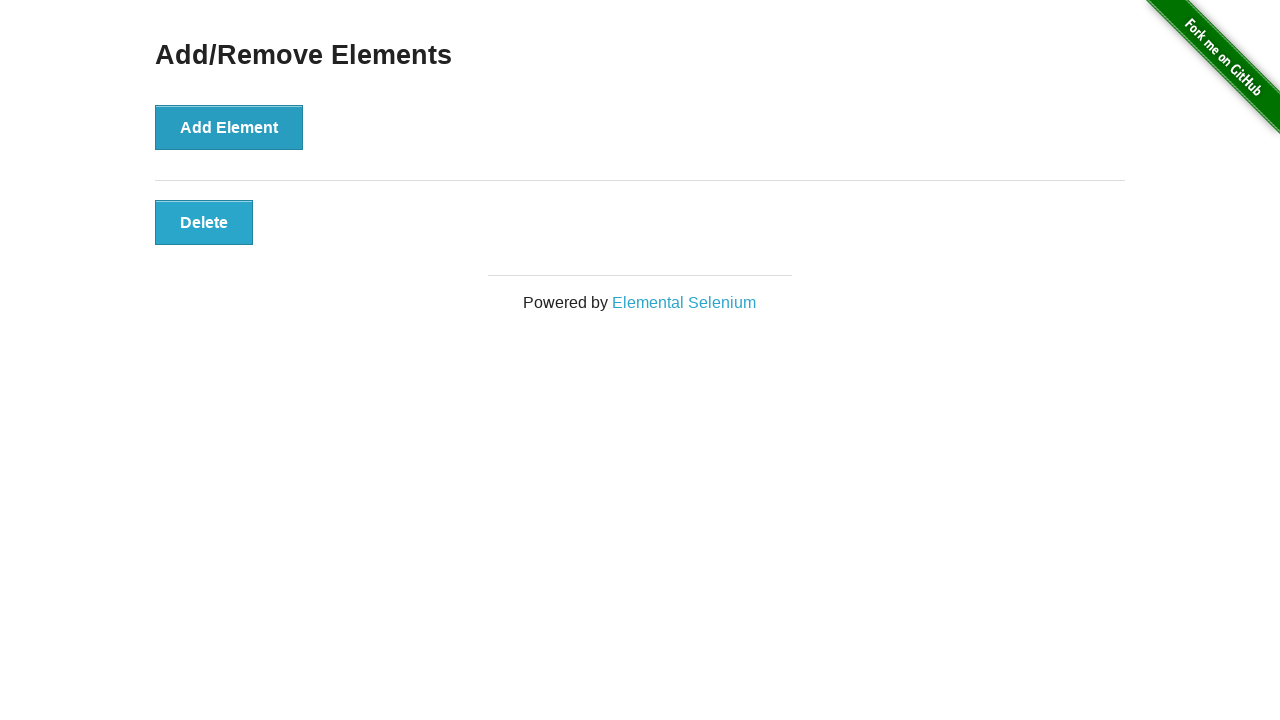

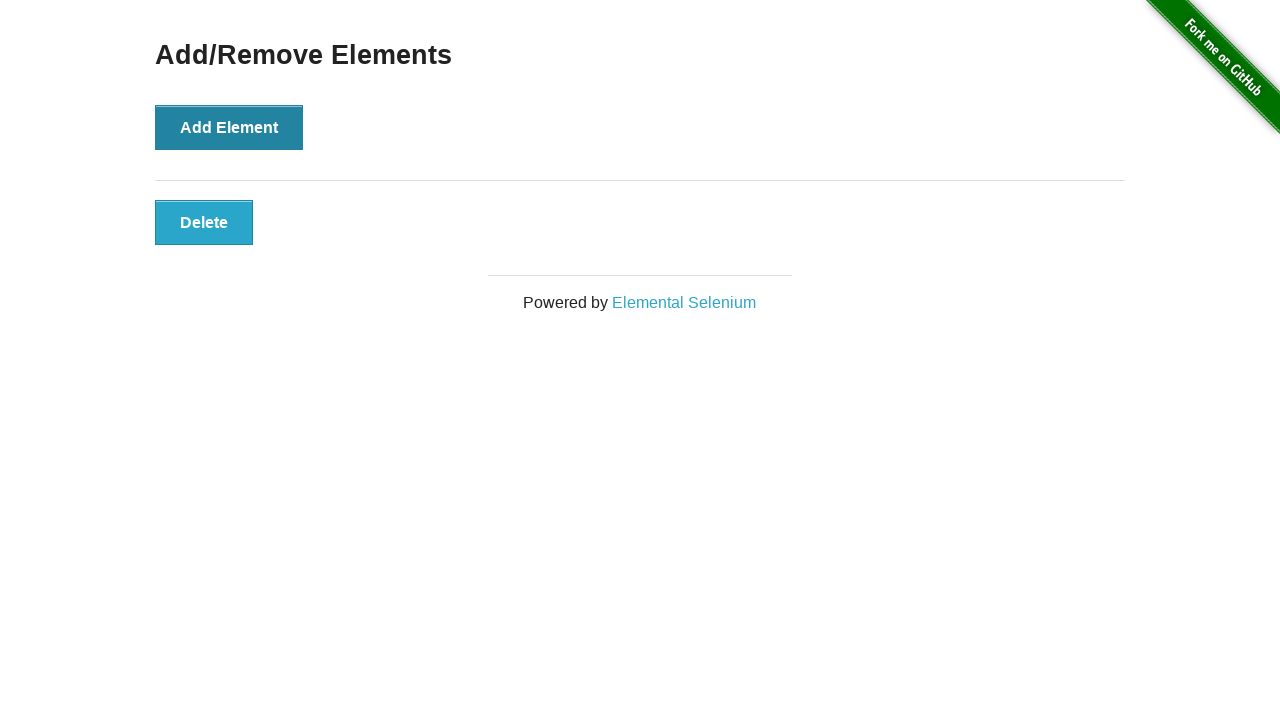